Tests validation for empty organization field by clearing it and verifying error alert

Starting URL: http://automationbykrishna.com

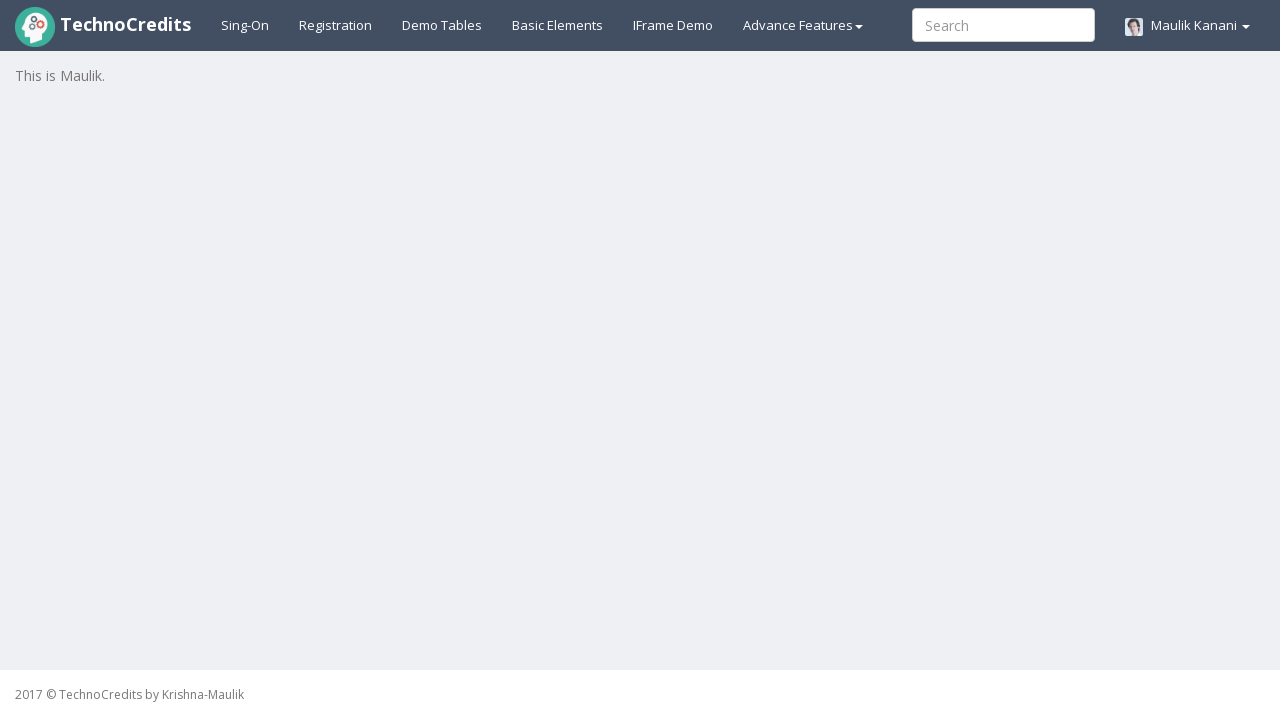

Clicked on Registration page link at (336, 25) on xpath=//a[@id='registration2']
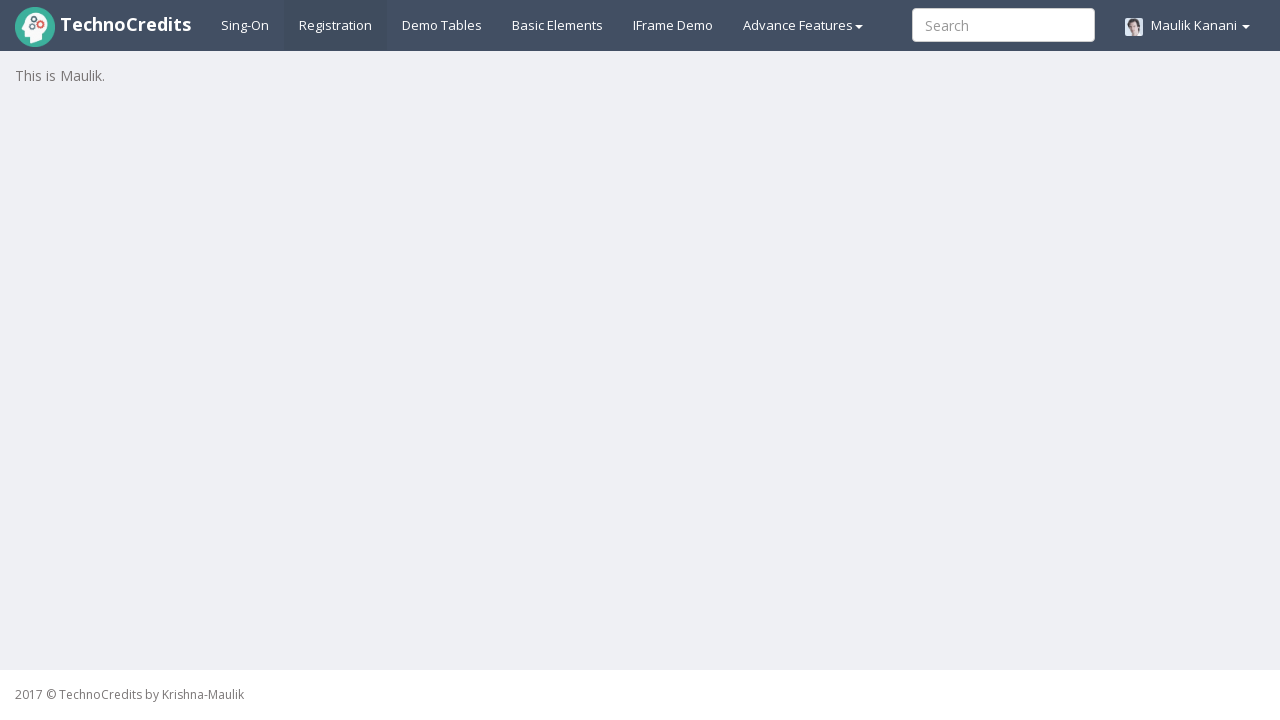

Registration form loaded and full name field is visible
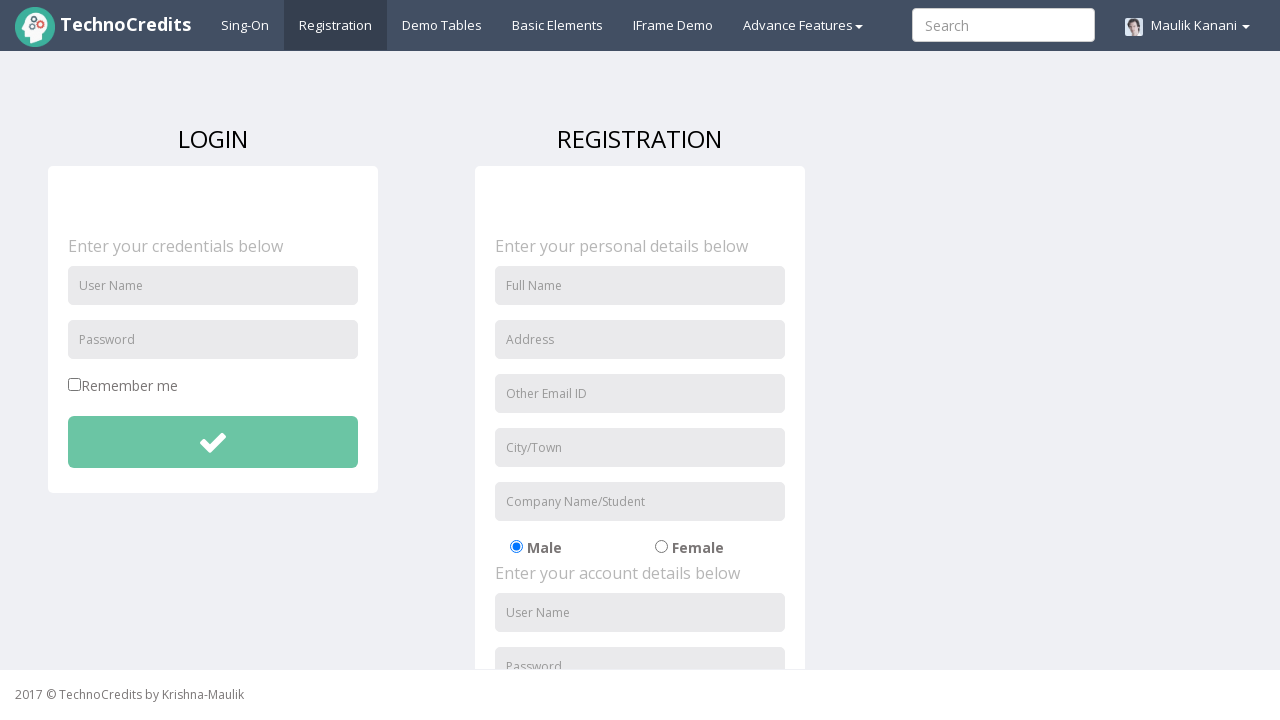

Filled full name field with 'Lisa Anderson' on //input[@id='fullName']
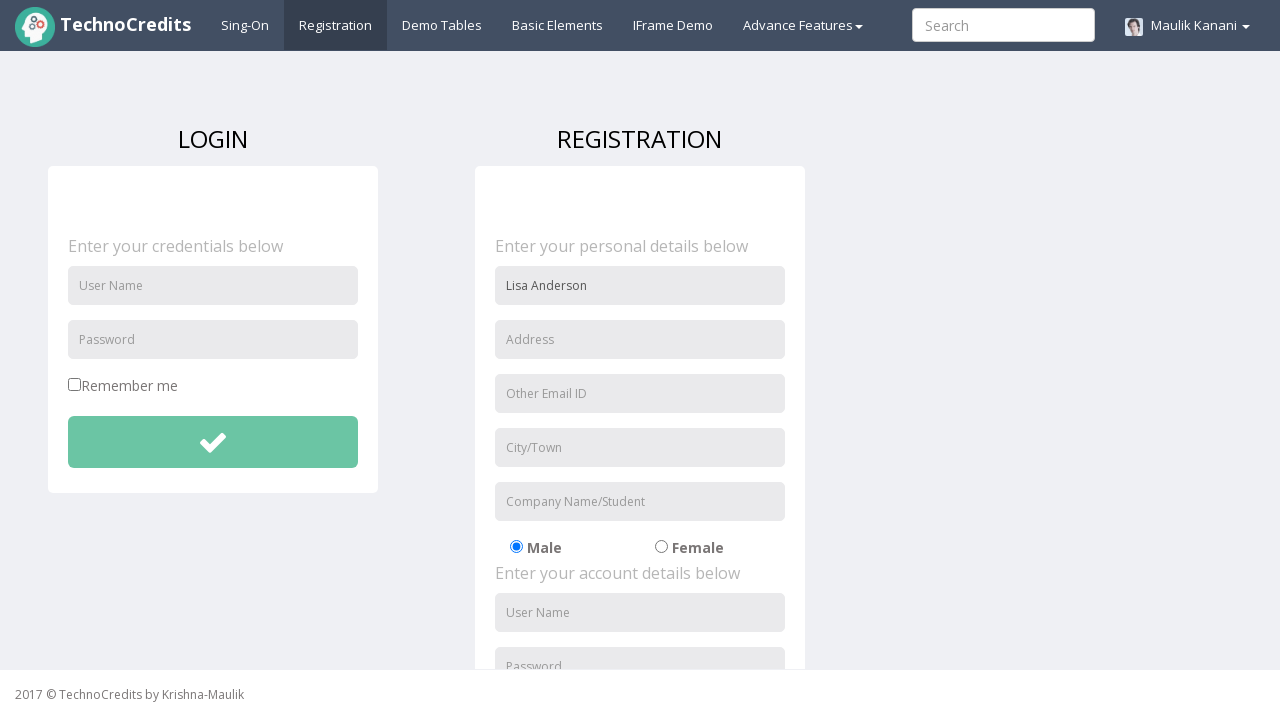

Filled address field with '987 Pine Road' on //input[@id='address']
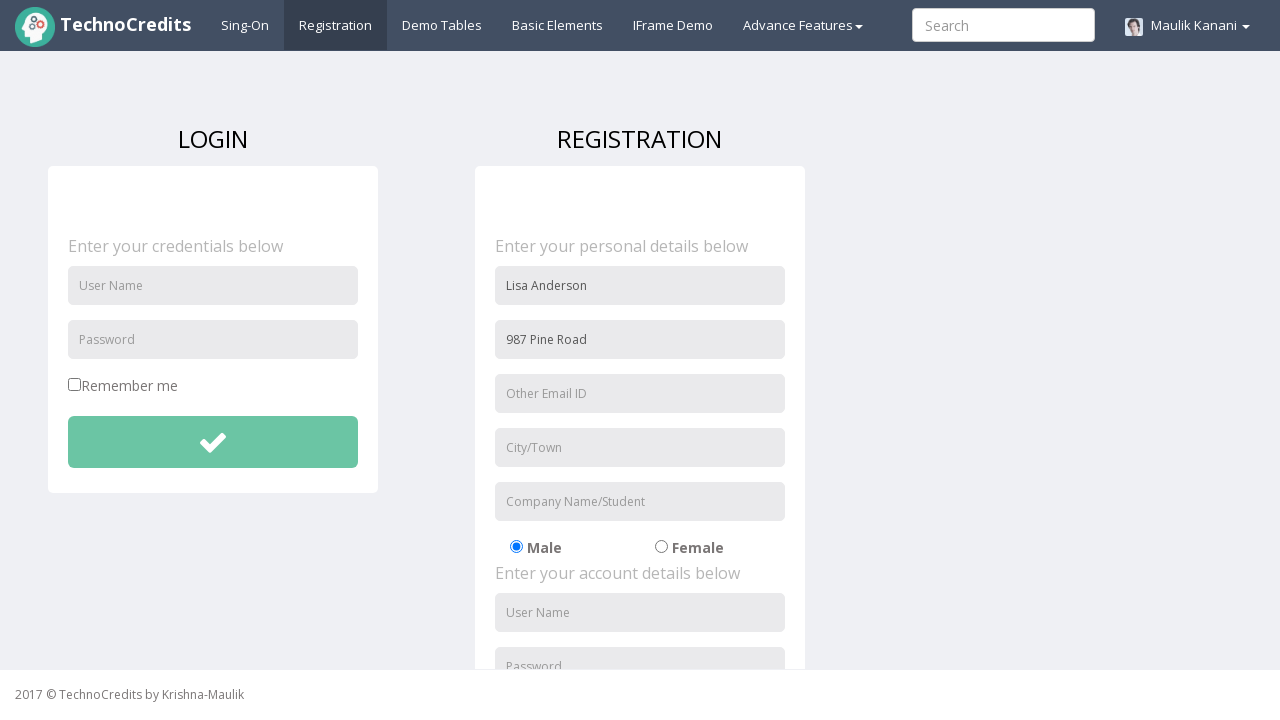

Filled email field with 'lisa@example.net' on //input[@id='useremail']
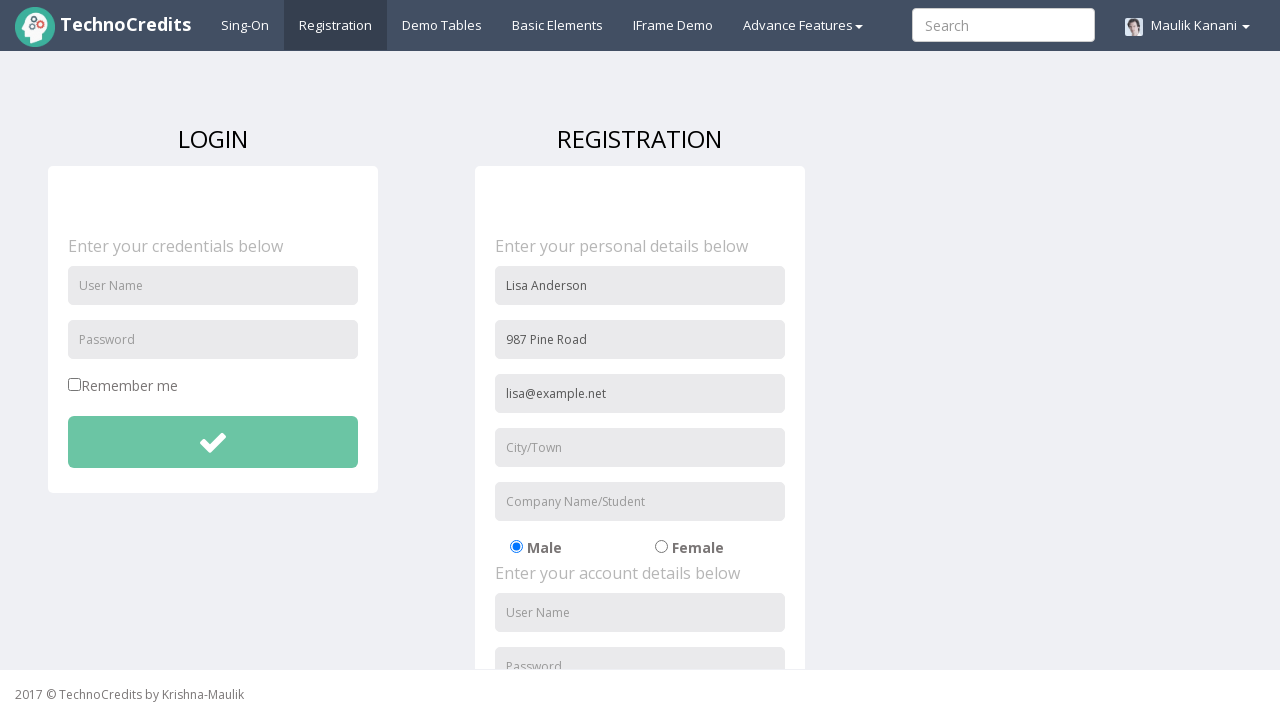

Filled city field with 'Hyderabad' on //input[@id='usercity']
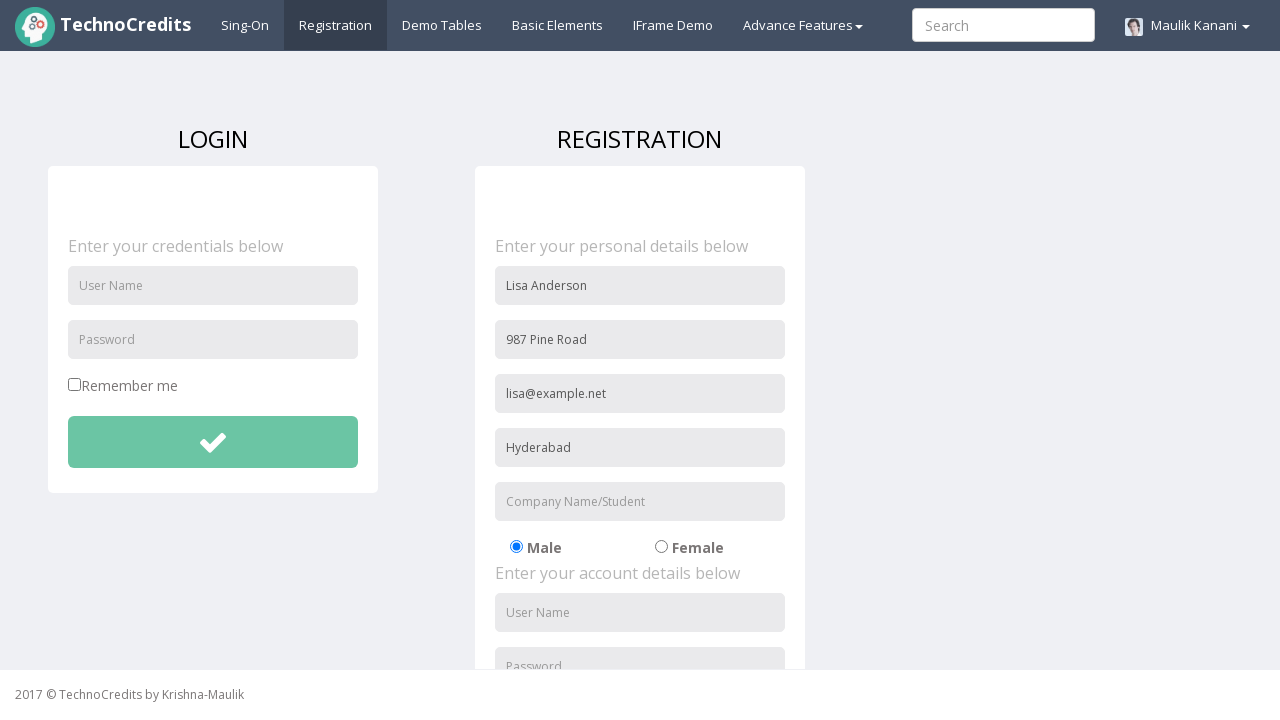

Filled organization field with 'InfoTech' on //input[@id='organization']
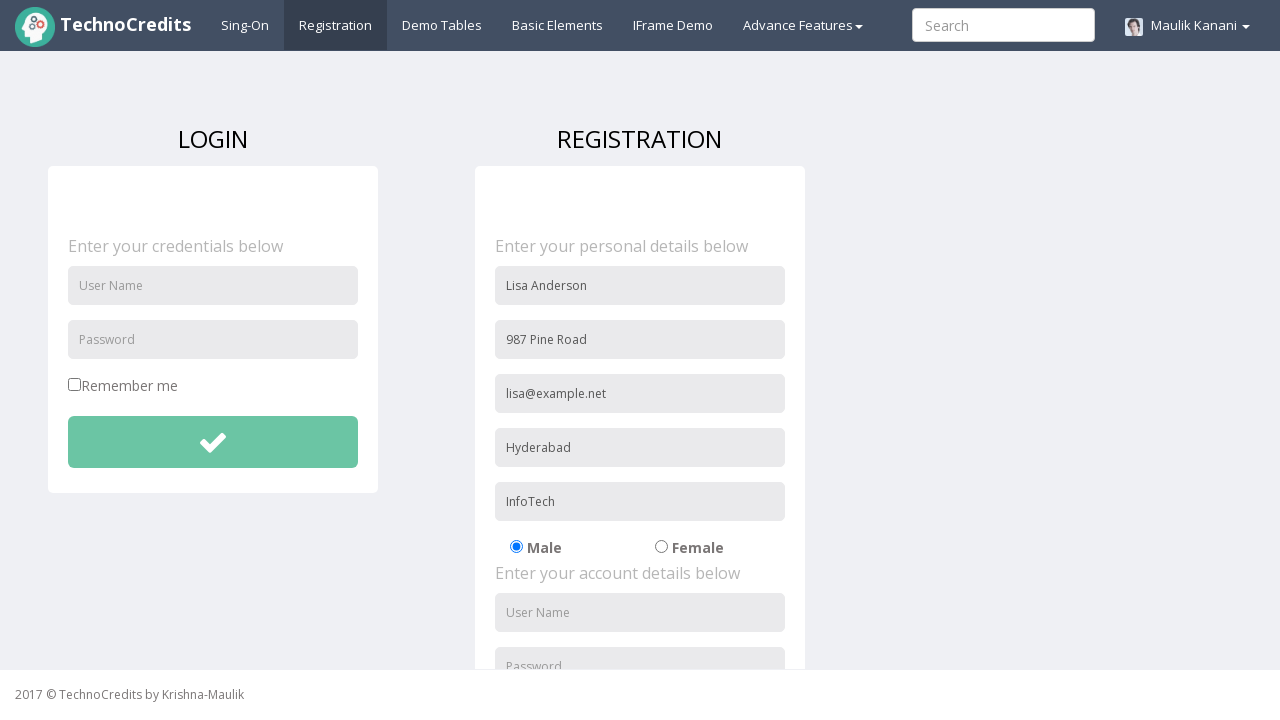

Filled username field with 'lisaanderson' on //input[@id='usernameReg']
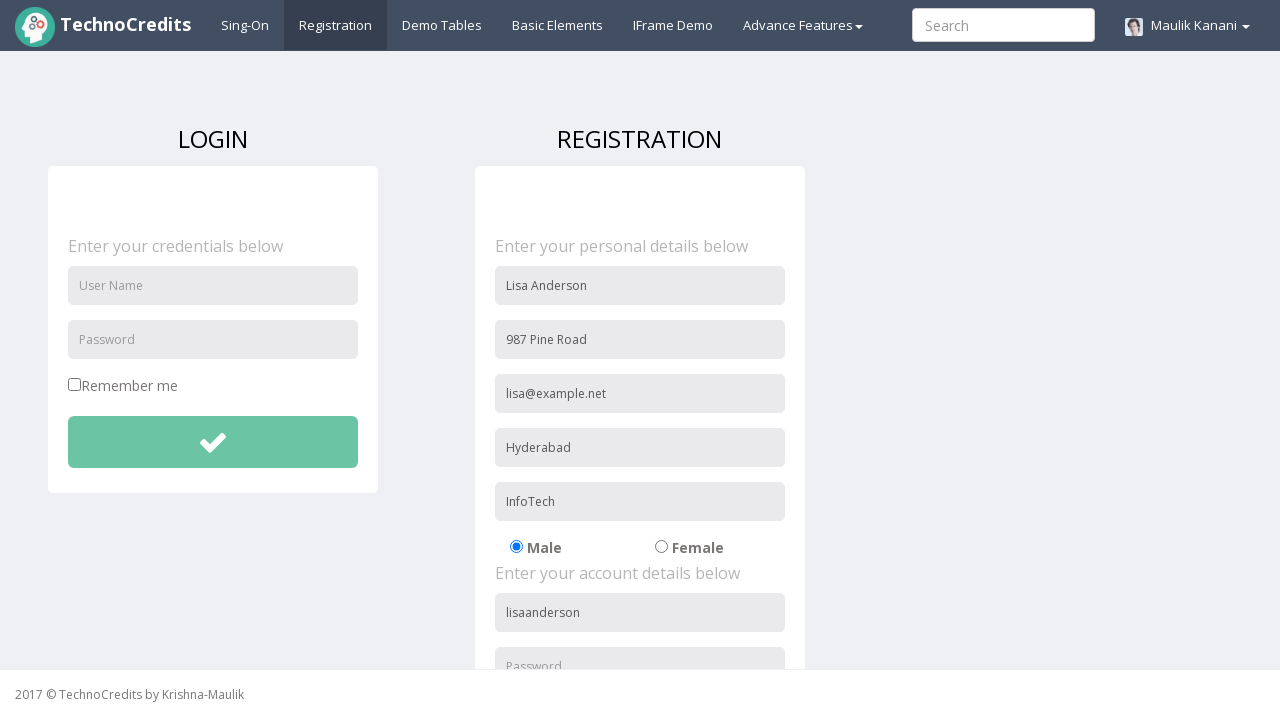

Filled password field with 'lisa2024' on //input[@id='passwordReg']
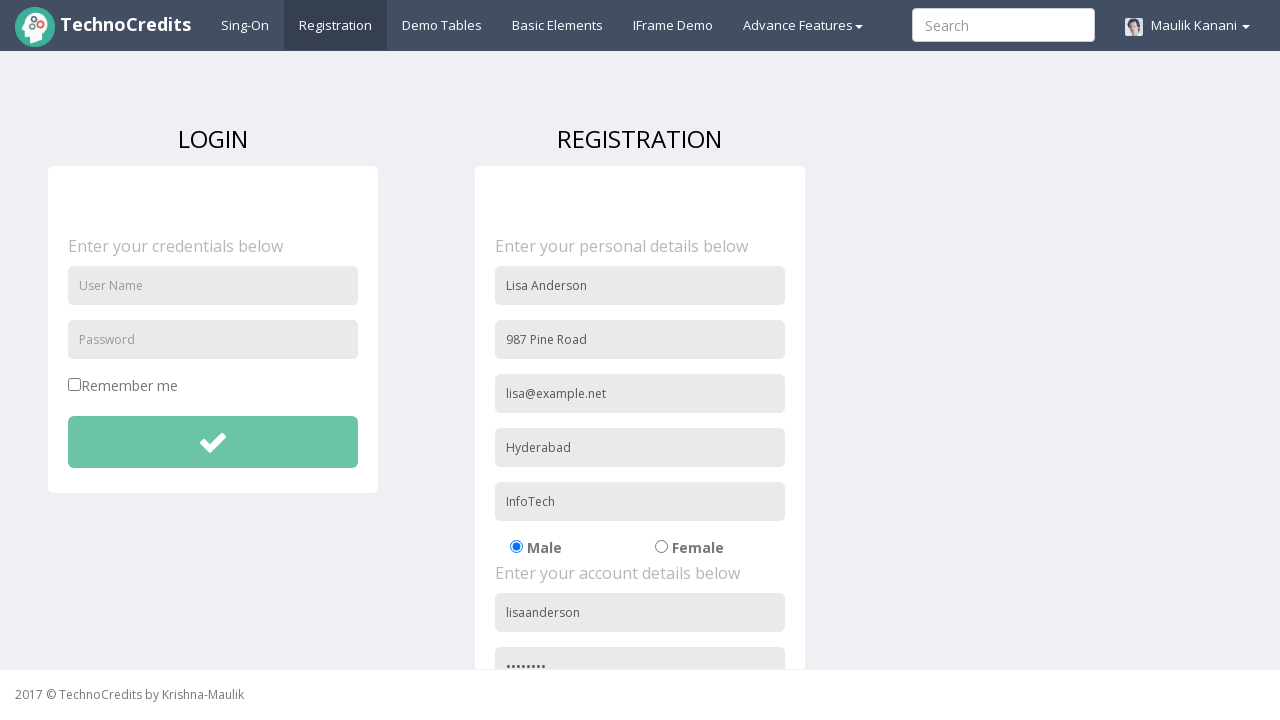

Filled confirm password field with 'lisa2024' on //input[@id='repasswordReg']
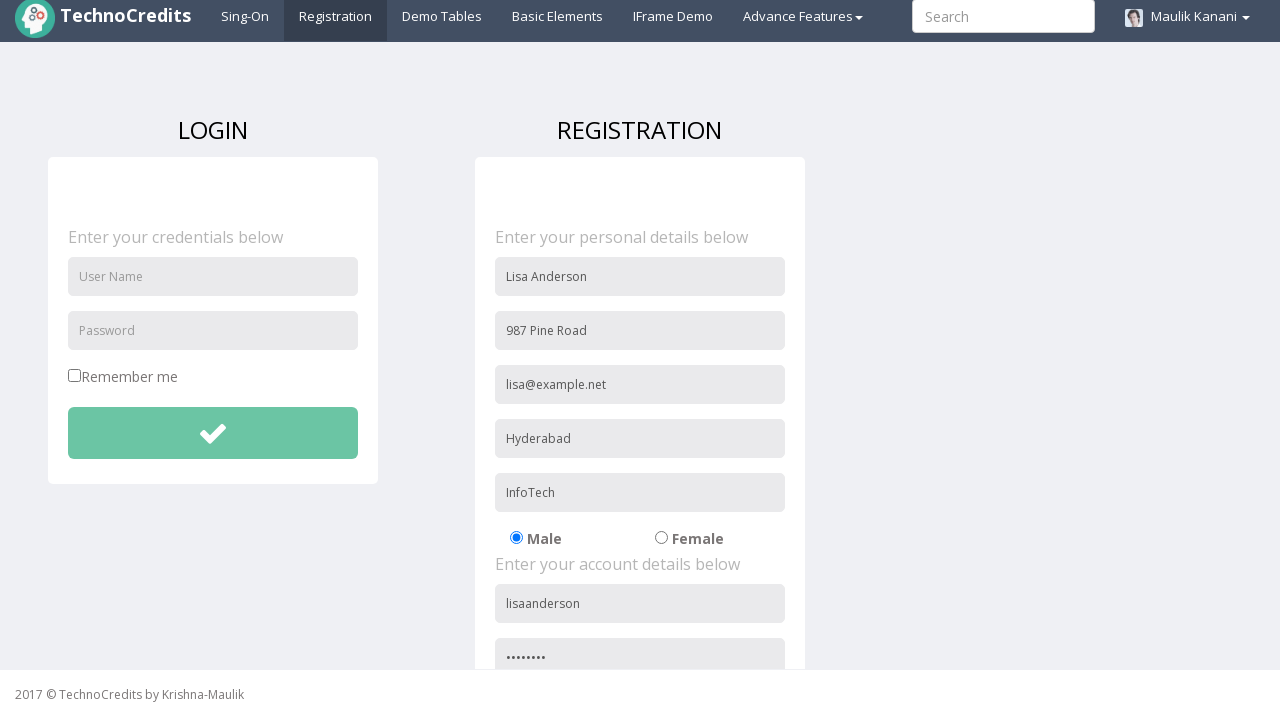

Checked signup agreement checkbox at (481, 601) on xpath=//input[@id='signupAgreement']
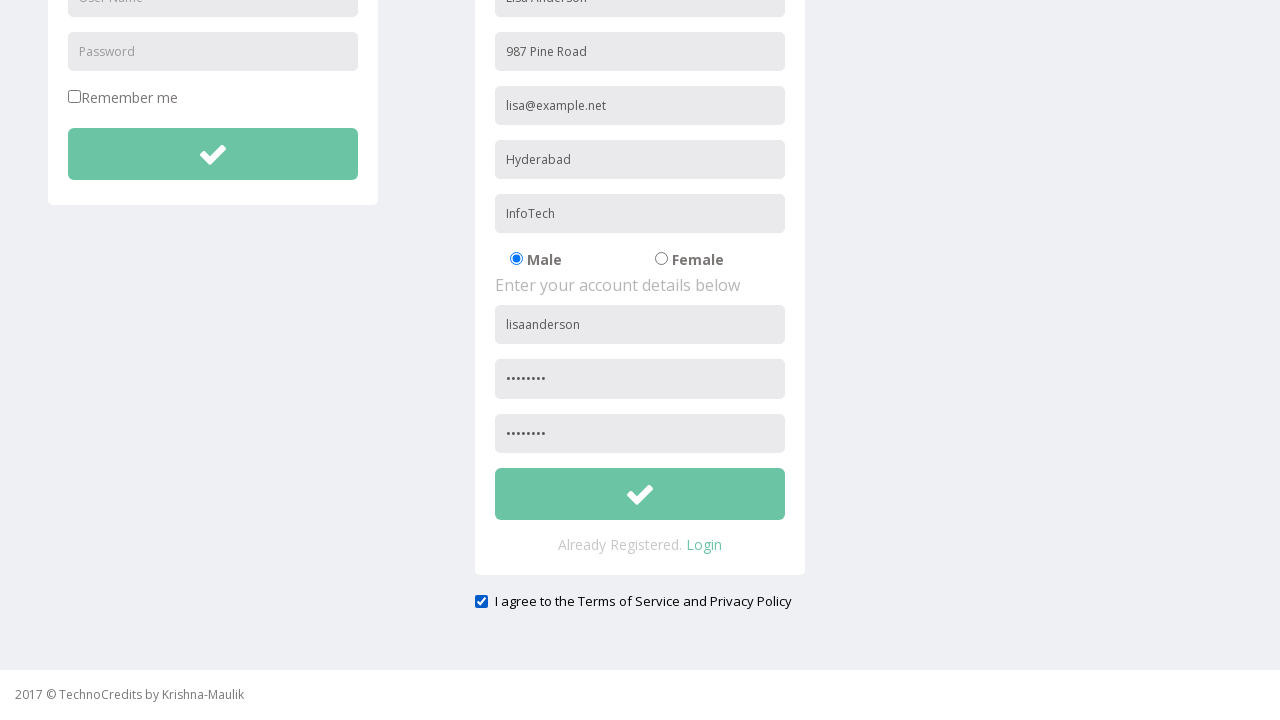

Cleared organization field to test validation on //input[@id='organization']
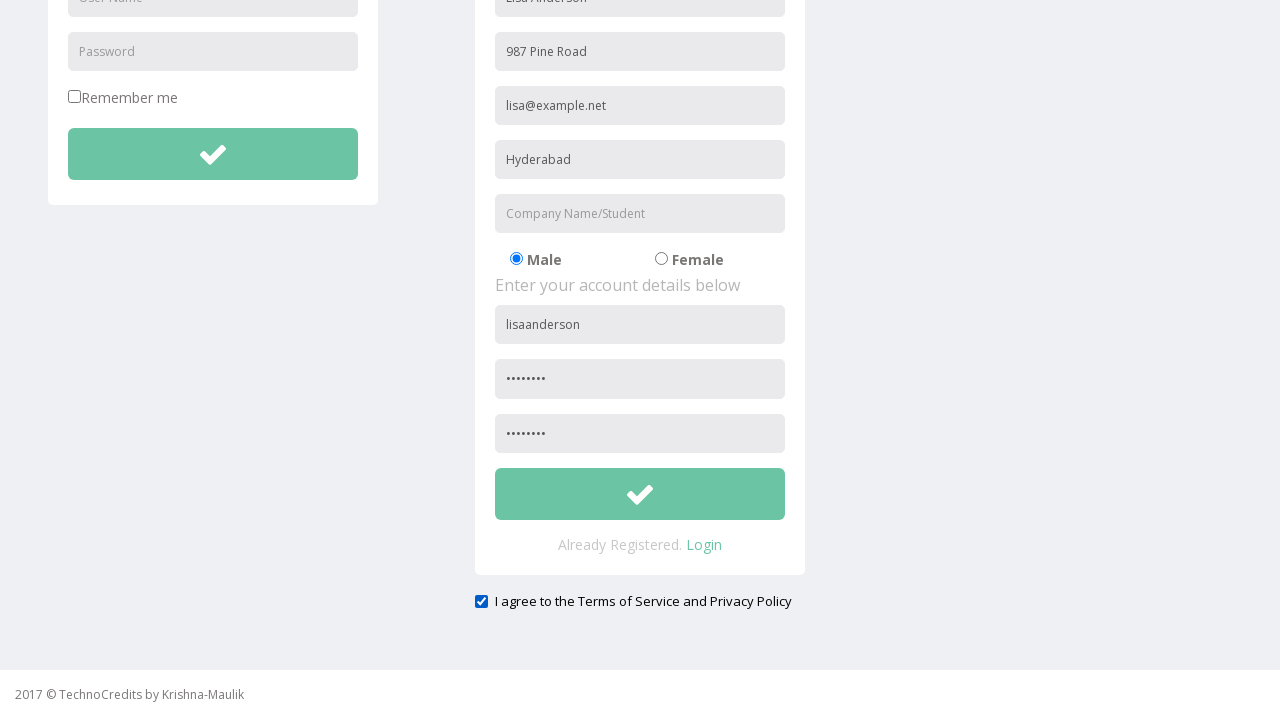

Scrolled registration button into view
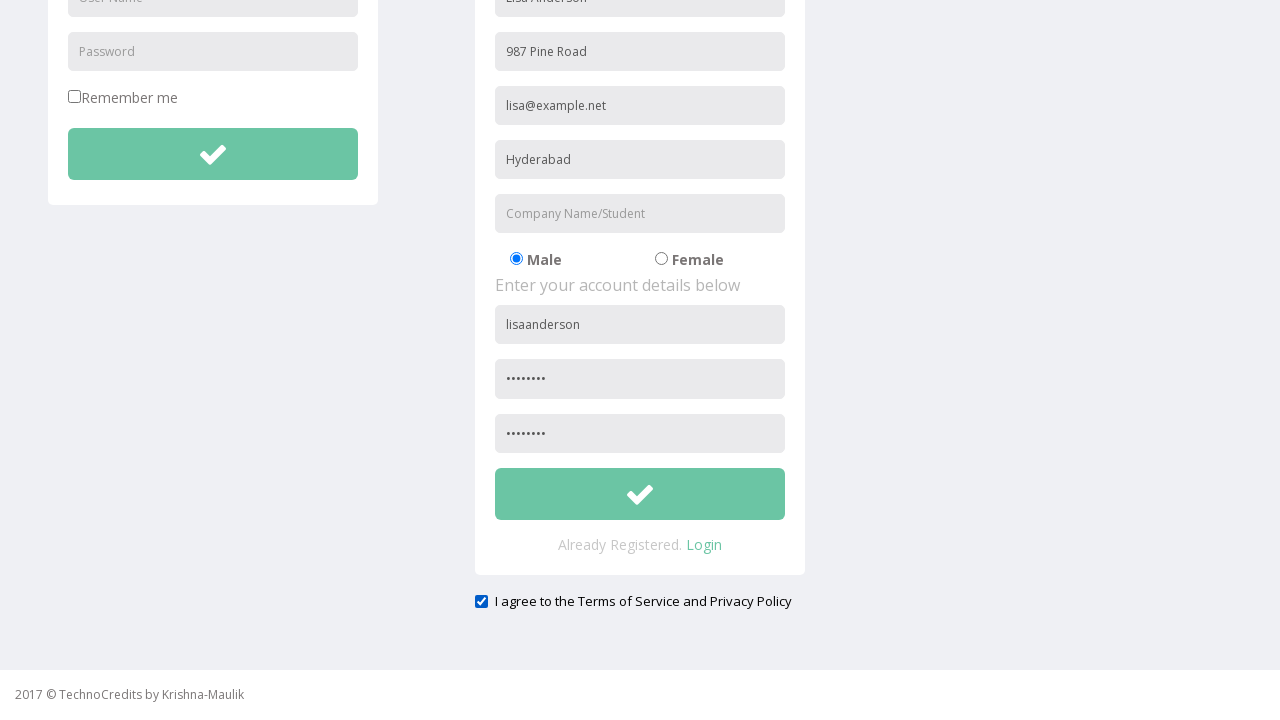

Clicked registration submit button at (640, 494) on xpath=//button[@id='btnsubmitsignUp']
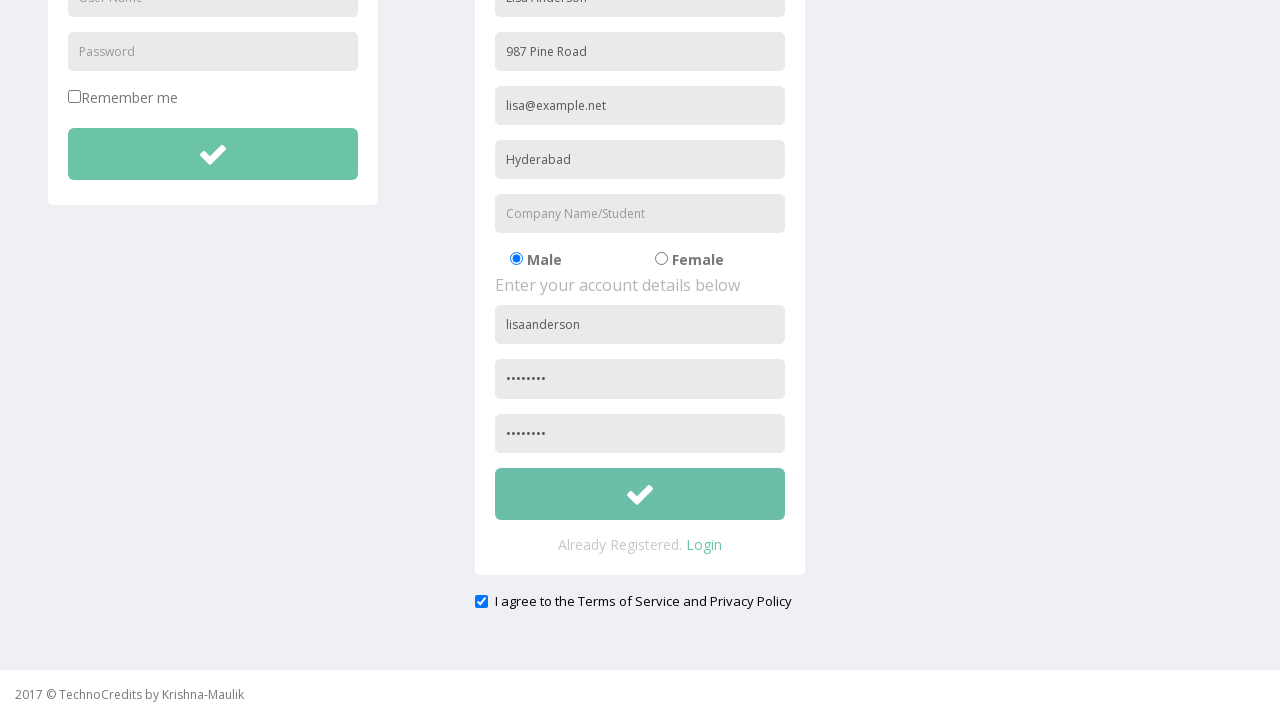

Set up dialog handler to accept validation alert for empty organization field
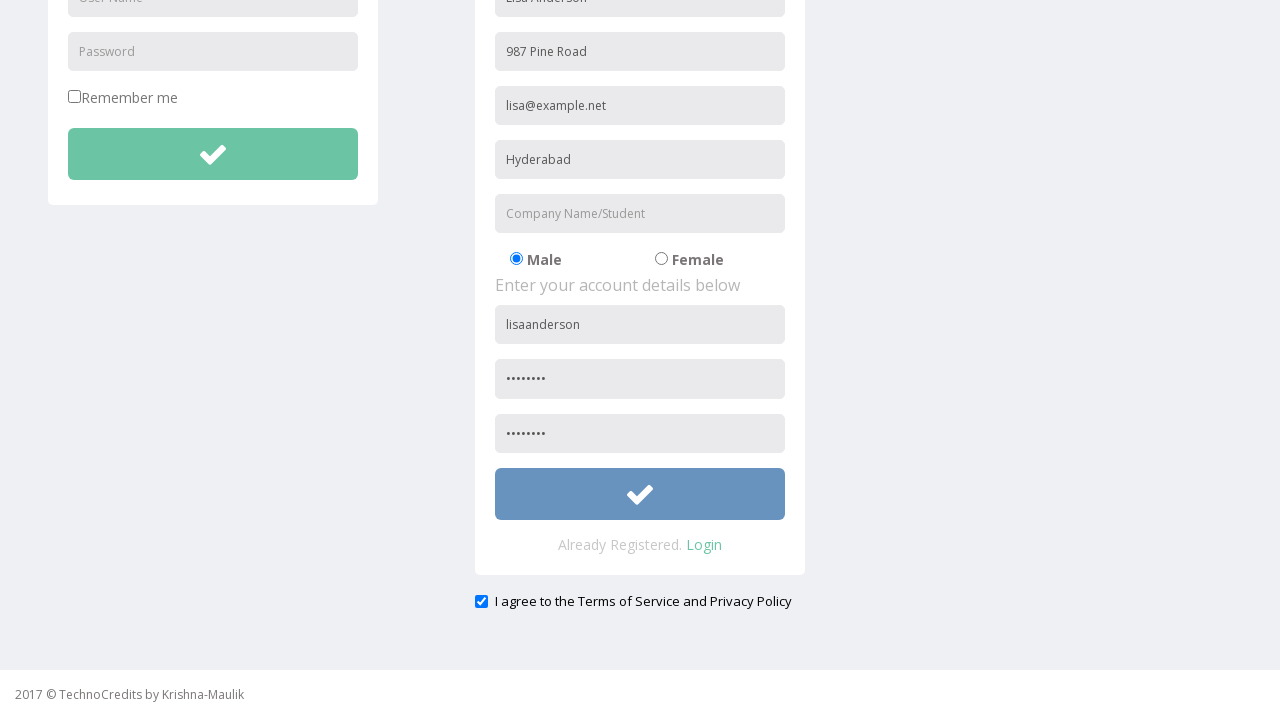

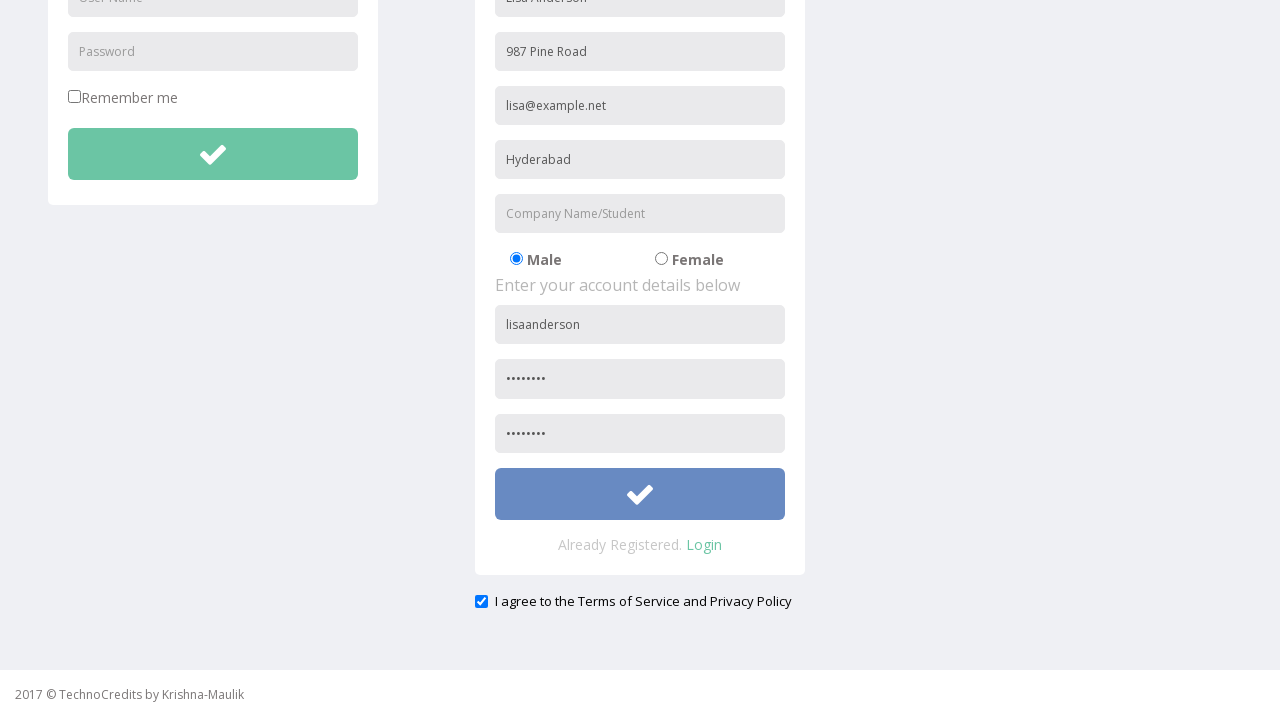